Tests window handle functionality by clicking a link that opens a new tab, switching to that tab, and verifying the new window's title is "New Window"

Starting URL: https://the-internet.herokuapp.com/windows

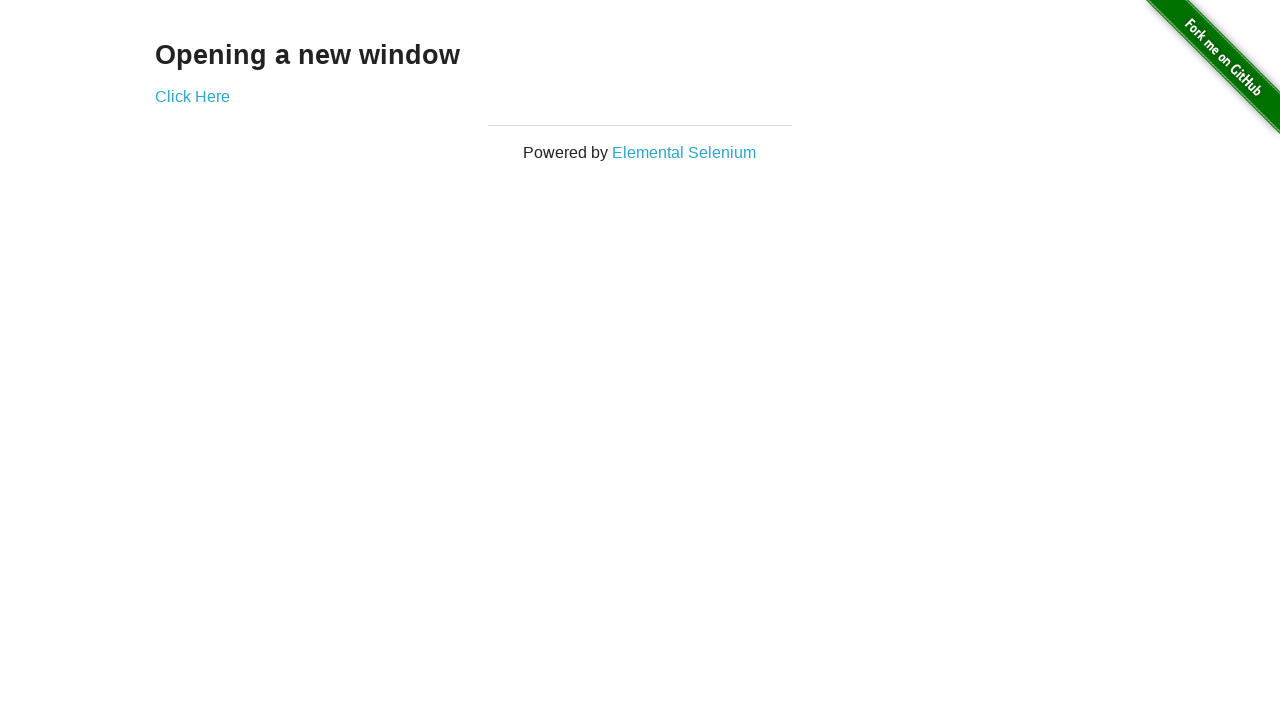

Clicked 'Click Here' link to open new tab at (192, 96) on xpath=//*[text()='Click Here']
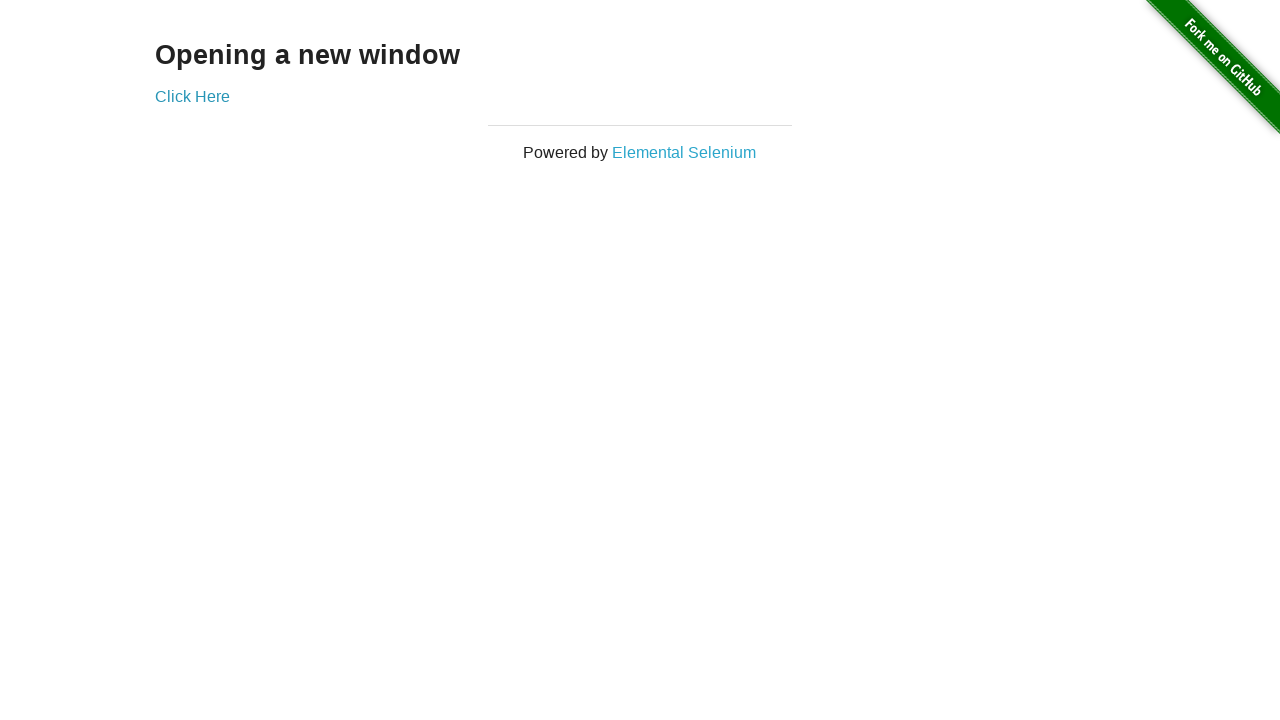

Captured new page/tab from context
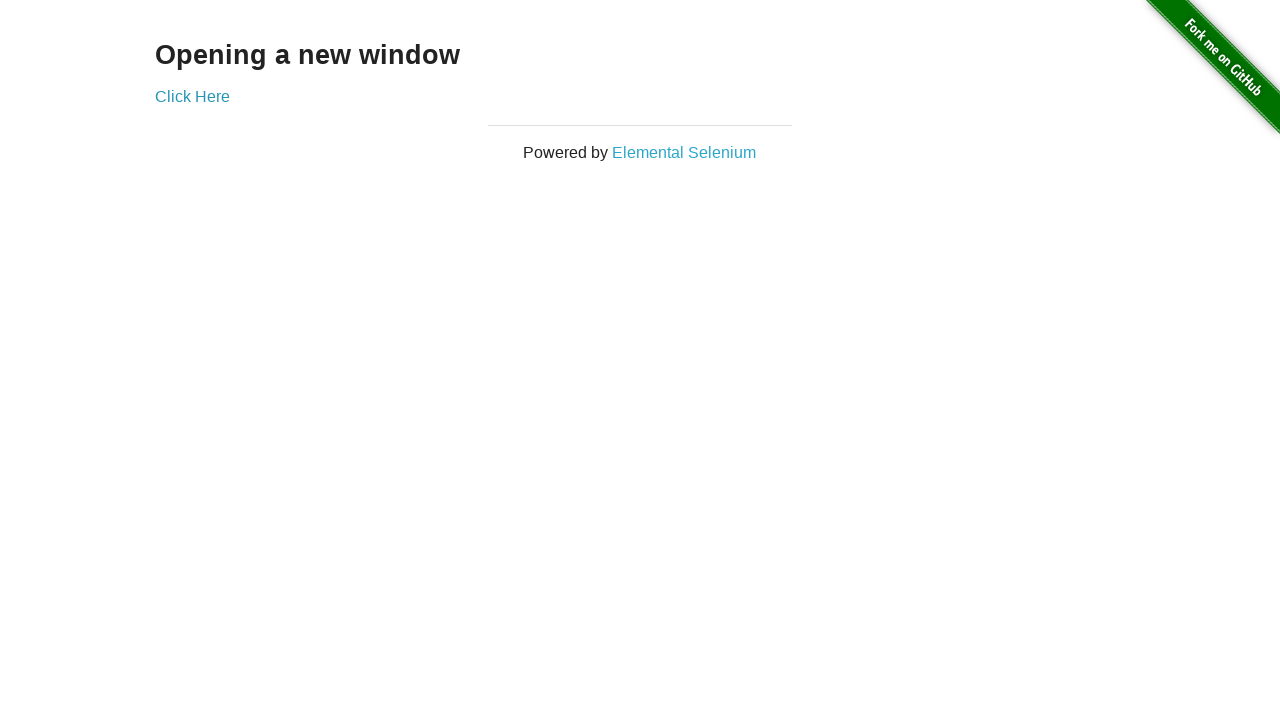

New page loaded successfully
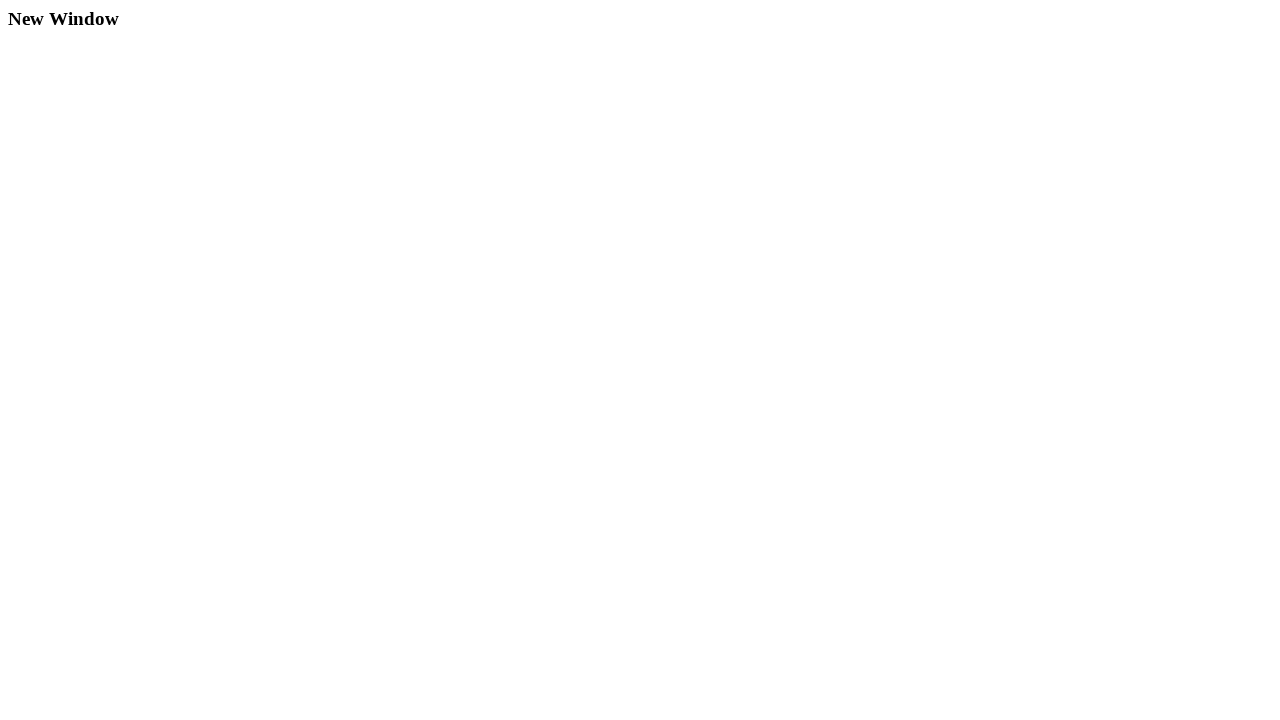

Verified new window title is 'New Window'
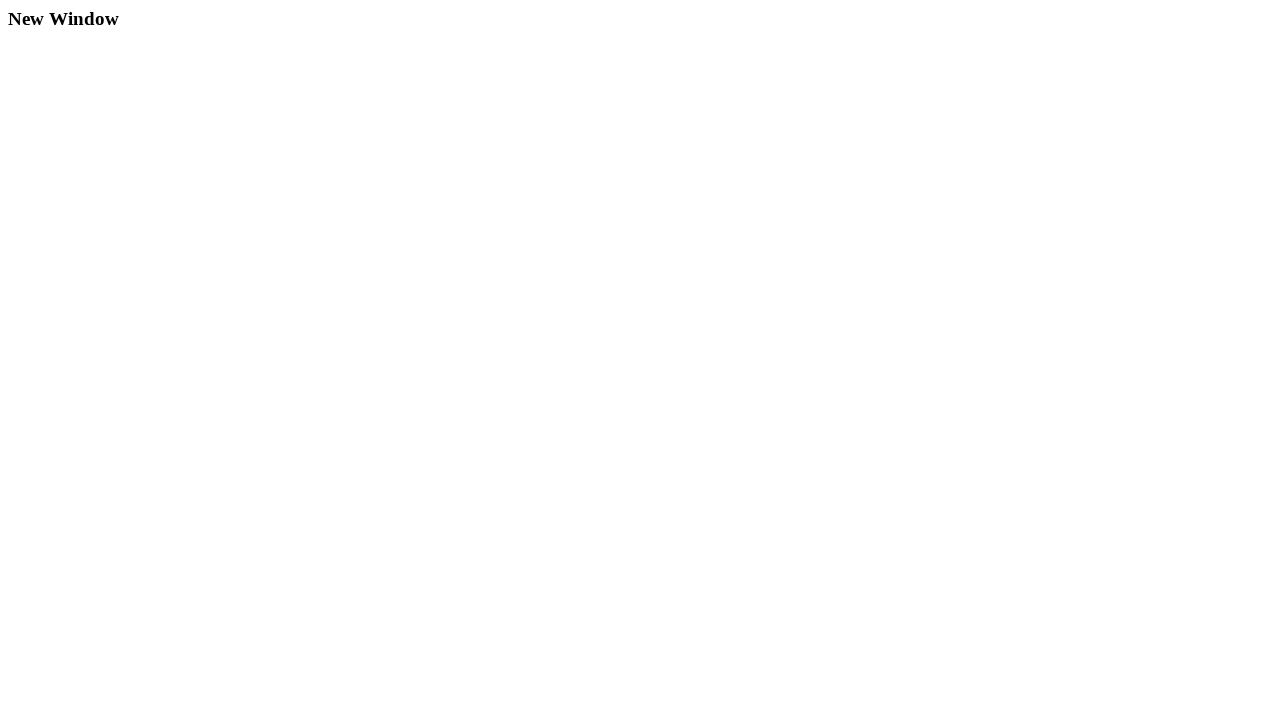

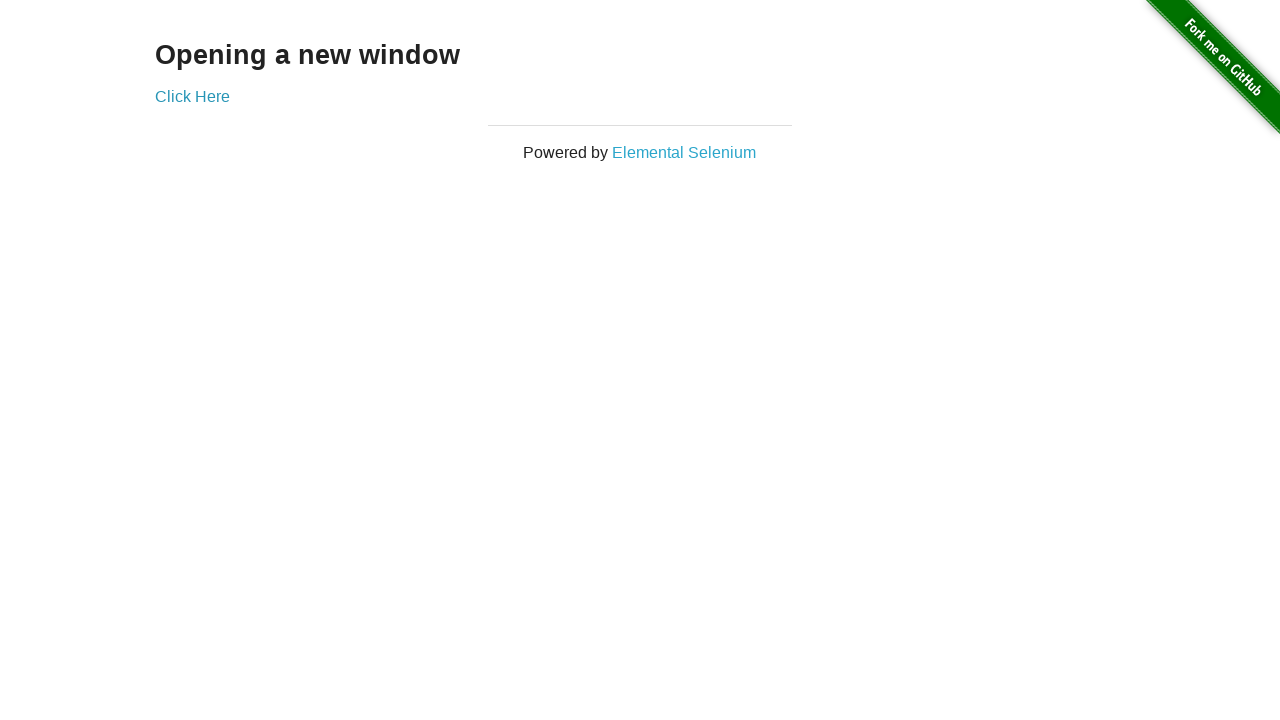